Tests mouse movement and hover interactions on the jQuery UI Menu demo by clicking through nested menu items (Music, Jazz, Modern) and performing hover actions on them.

Starting URL: https://jqueryui.com/menu/

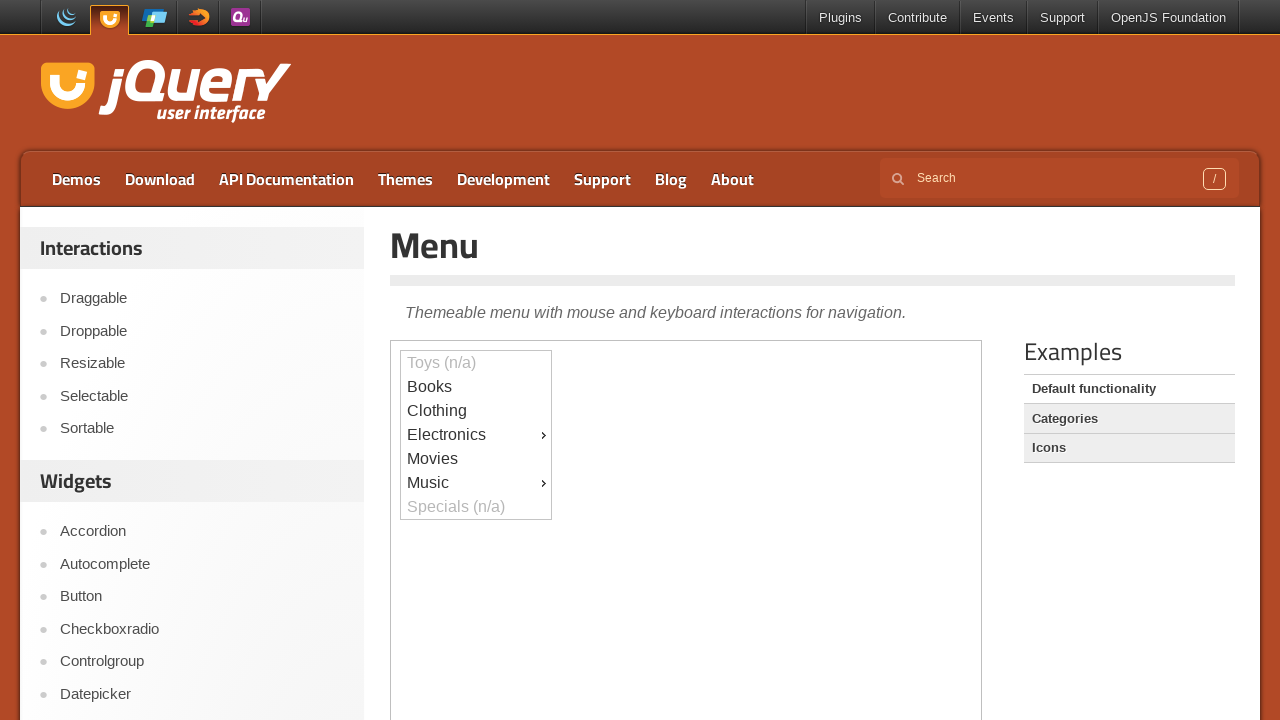

Located demo iframe
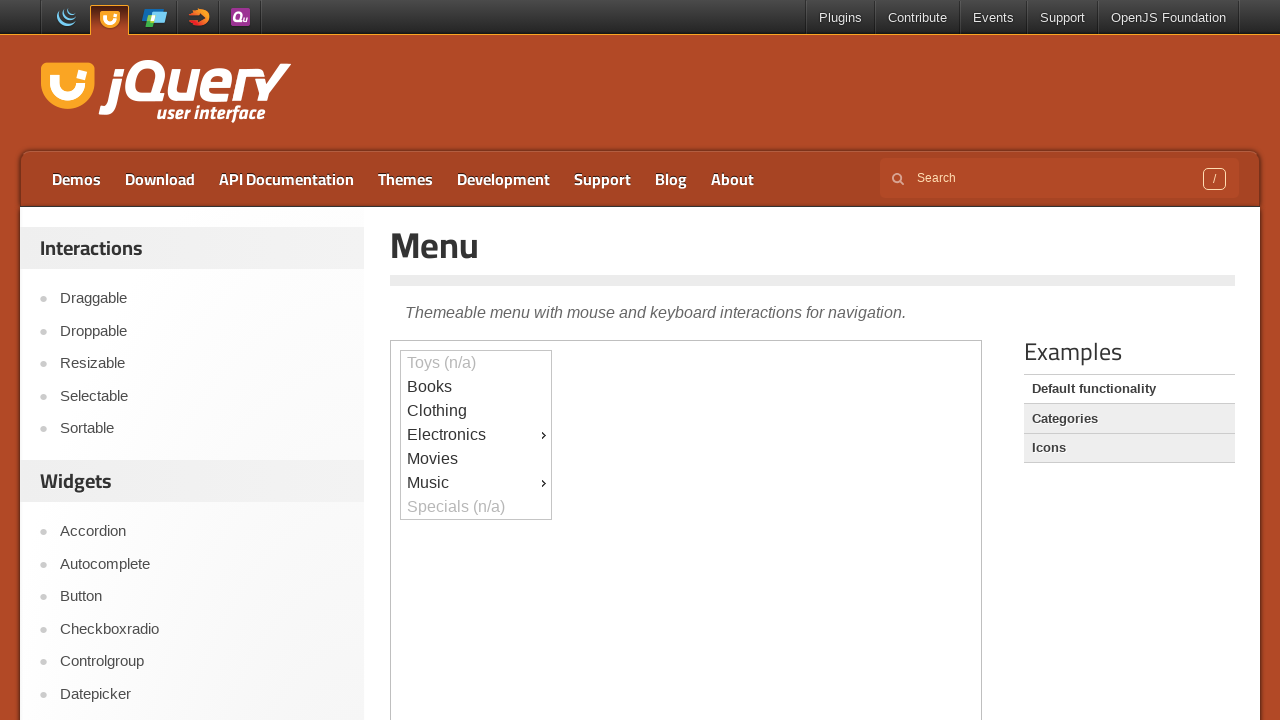

Clicked Music menu item at (476, 483) on iframe.demo-frame >> nth=0 >> internal:control=enter-frame >> #ui-id-9
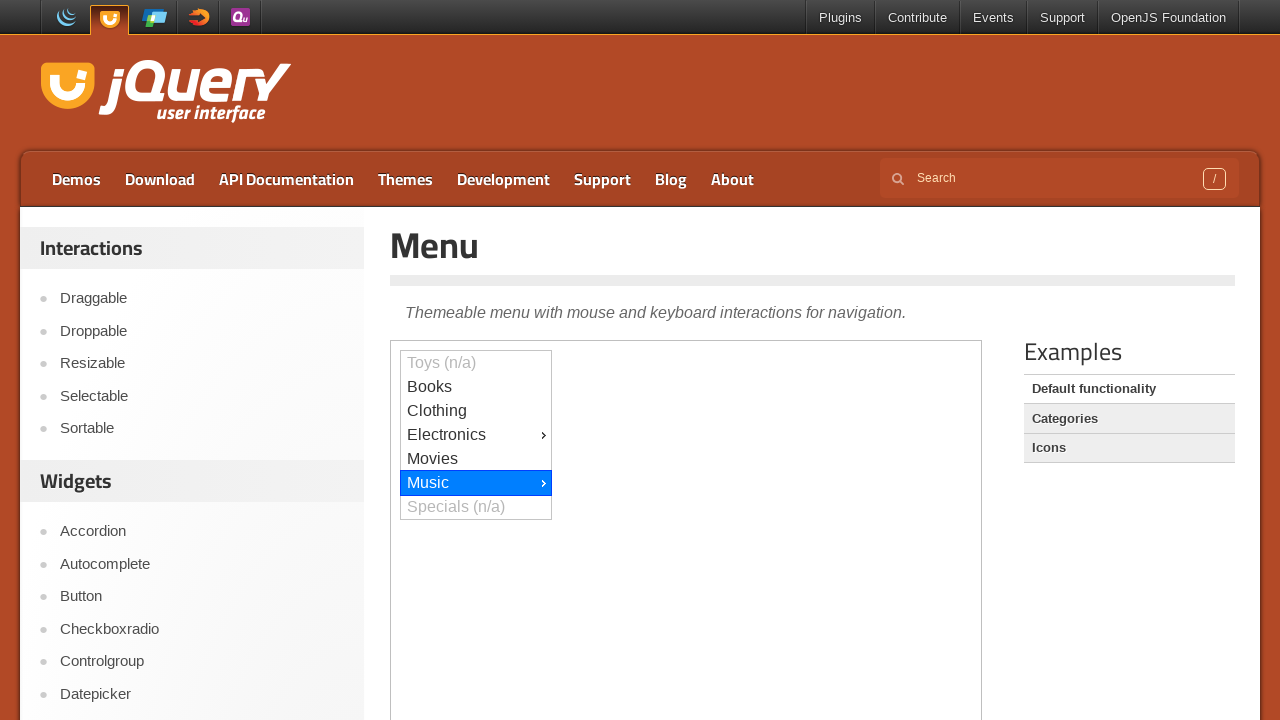

Waited 500ms for Music submenu to appear
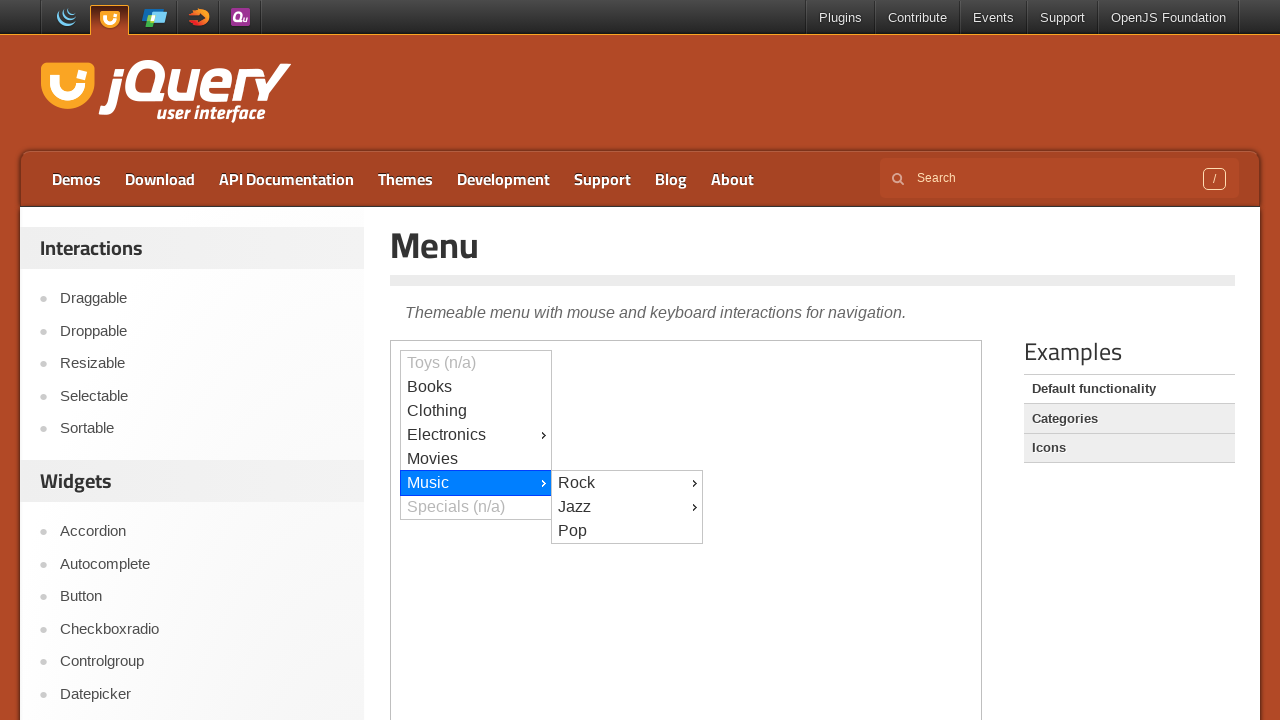

Clicked Jazz menu item at (627, 507) on iframe.demo-frame >> nth=0 >> internal:control=enter-frame >> #ui-id-13
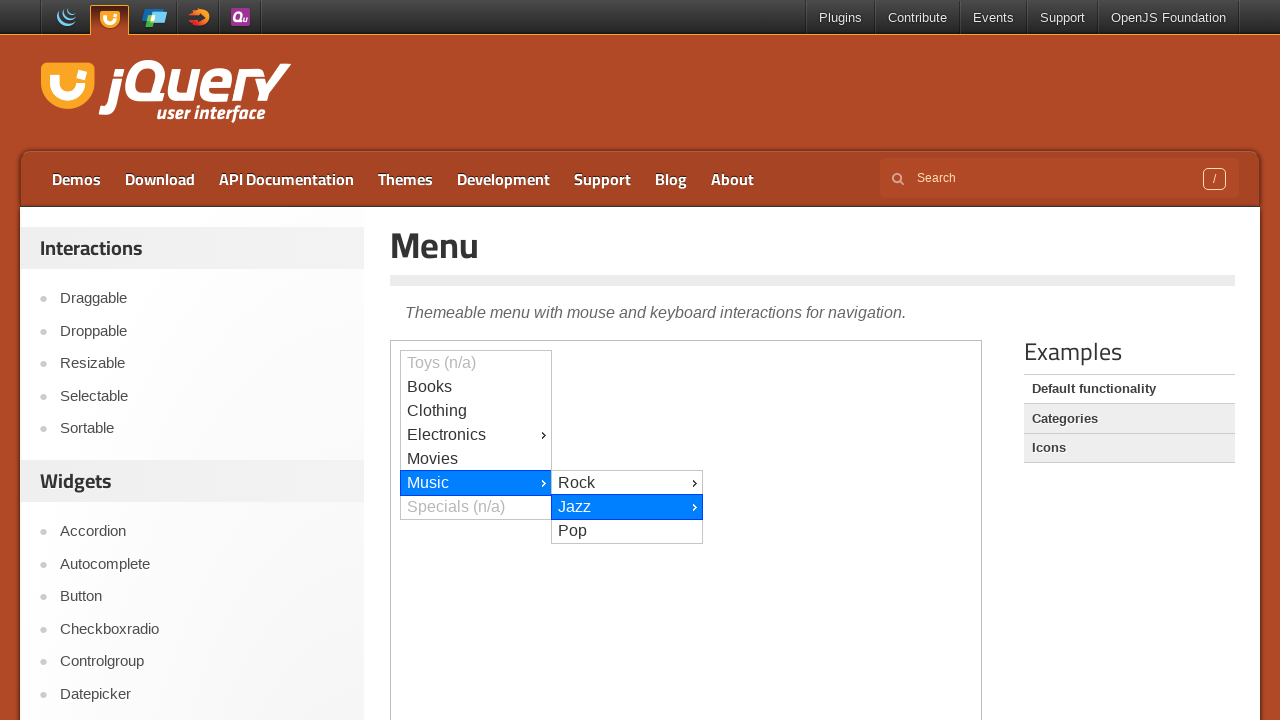

Waited 500ms for Jazz submenu to appear
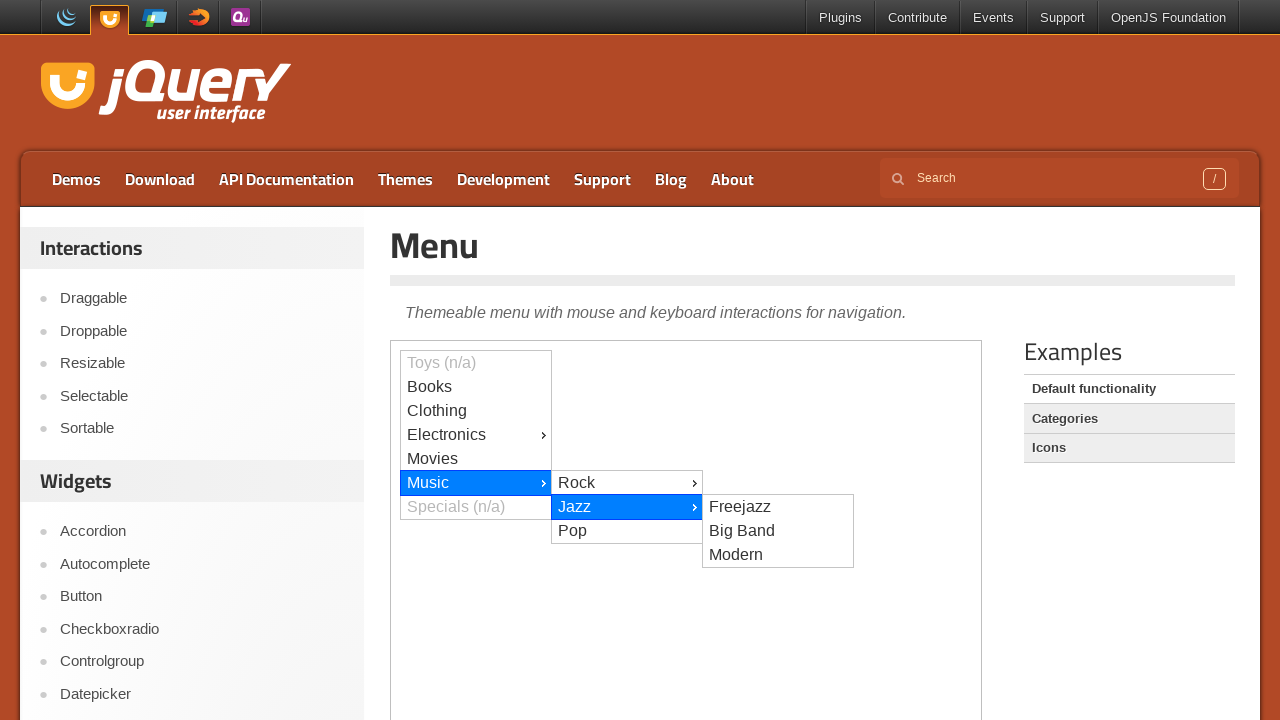

Clicked Modern menu item at (778, 555) on iframe.demo-frame >> nth=0 >> internal:control=enter-frame >> #ui-id-16
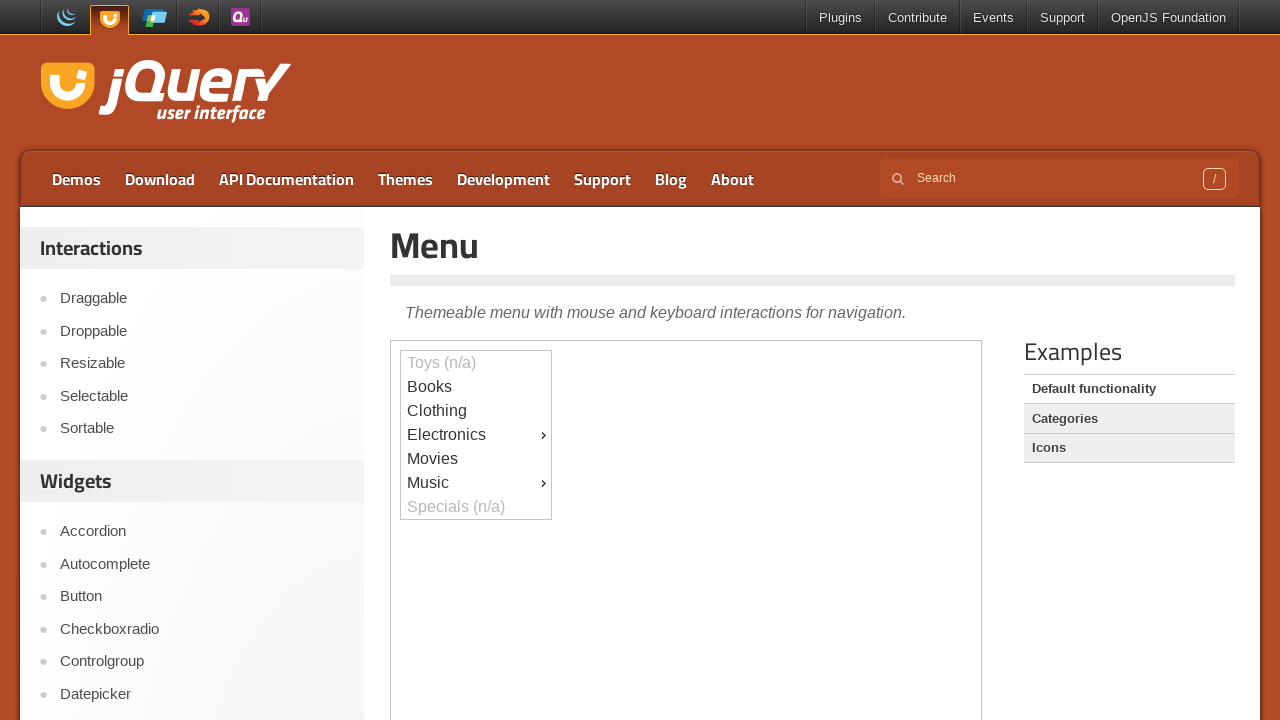

Waited 500ms after clicking Modern menu item
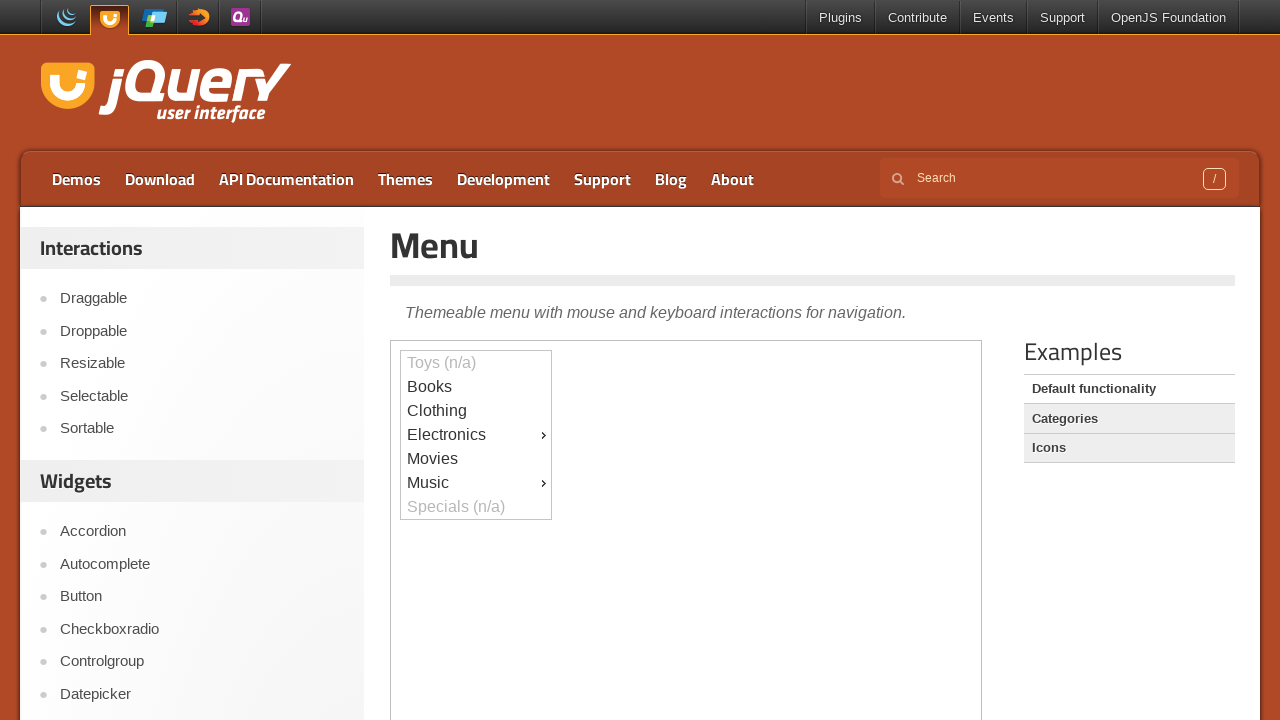

Hovered over Music menu item at (476, 483) on iframe.demo-frame >> nth=0 >> internal:control=enter-frame >> #ui-id-9
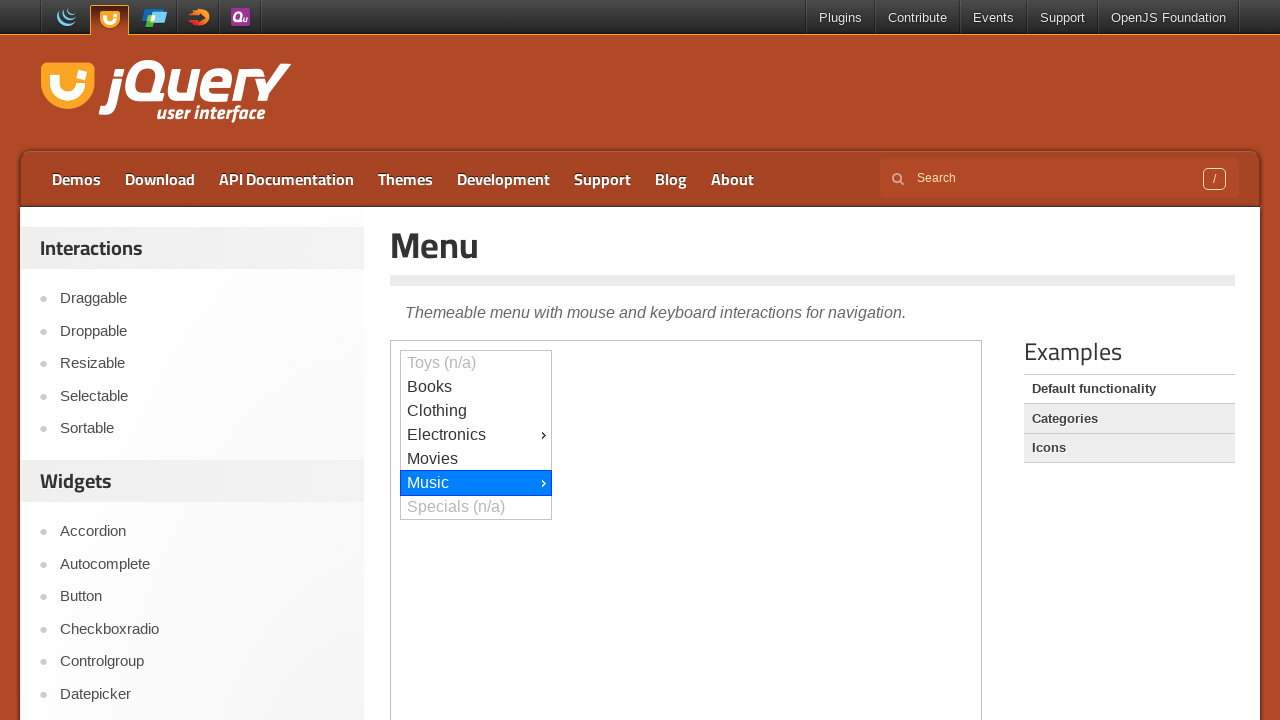

Hovered over Jazz menu item at (627, 13) on iframe.demo-frame >> nth=0 >> internal:control=enter-frame >> #ui-id-13
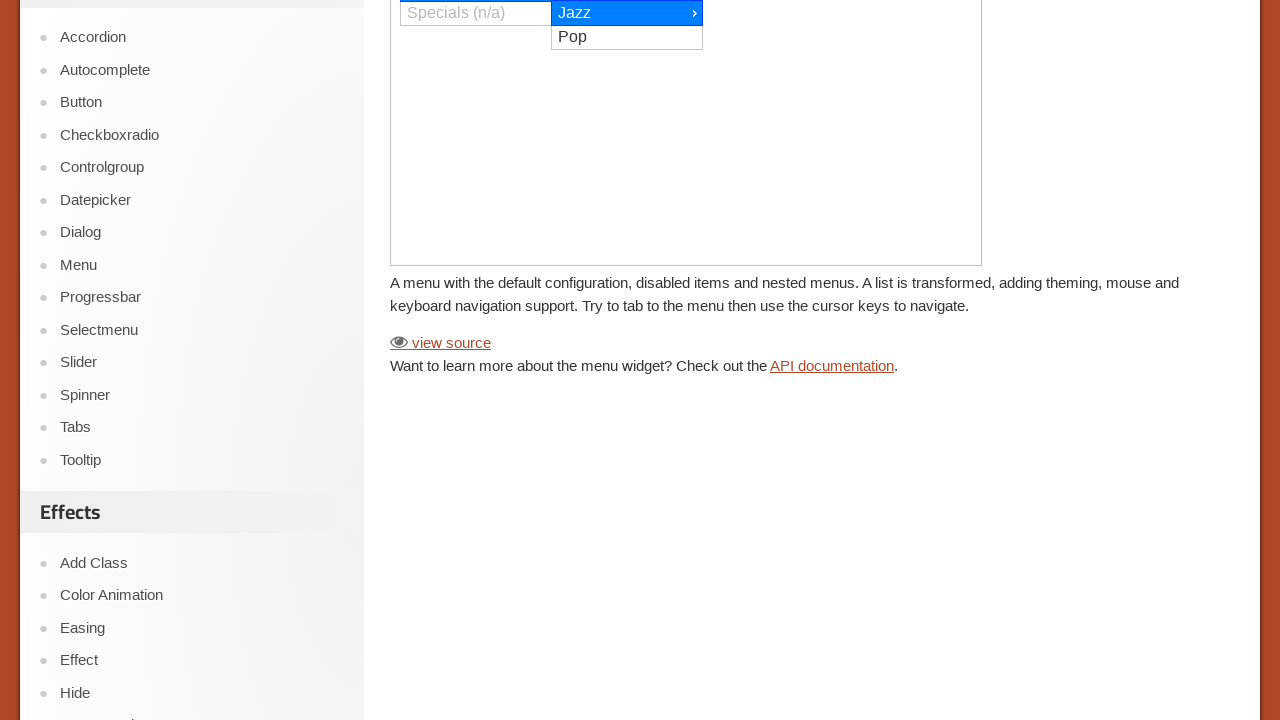

Hovered over Modern menu item at (778, 13) on iframe.demo-frame >> nth=0 >> internal:control=enter-frame >> #ui-id-16
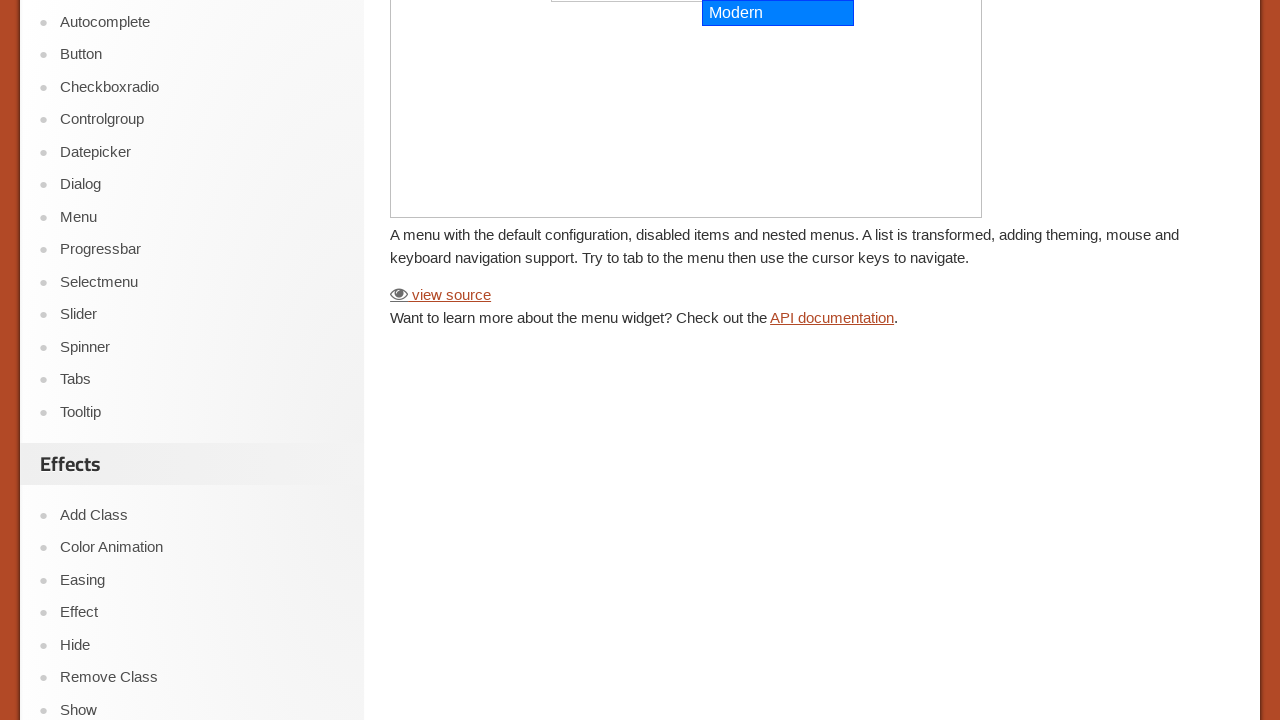

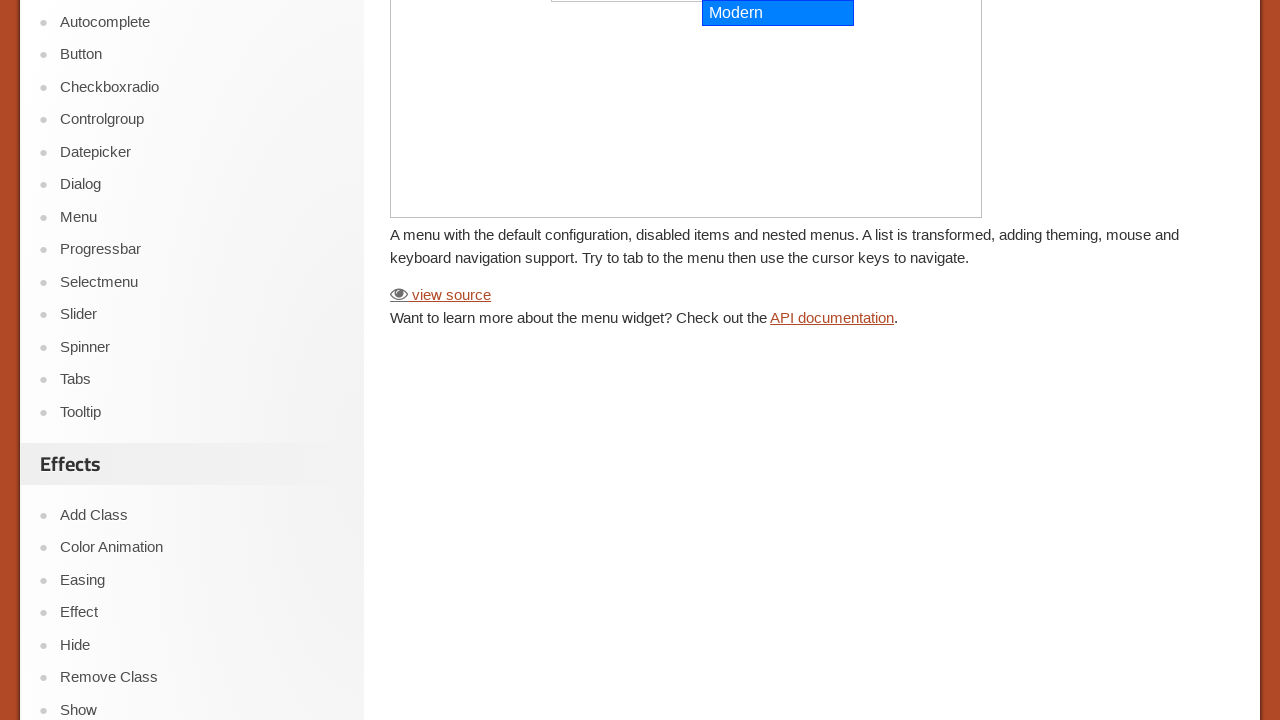